Tests jQuery UI menu interaction by hovering over menu items and clicking on a submenu option within an iframe

Starting URL: https://jqueryui.com/menu/

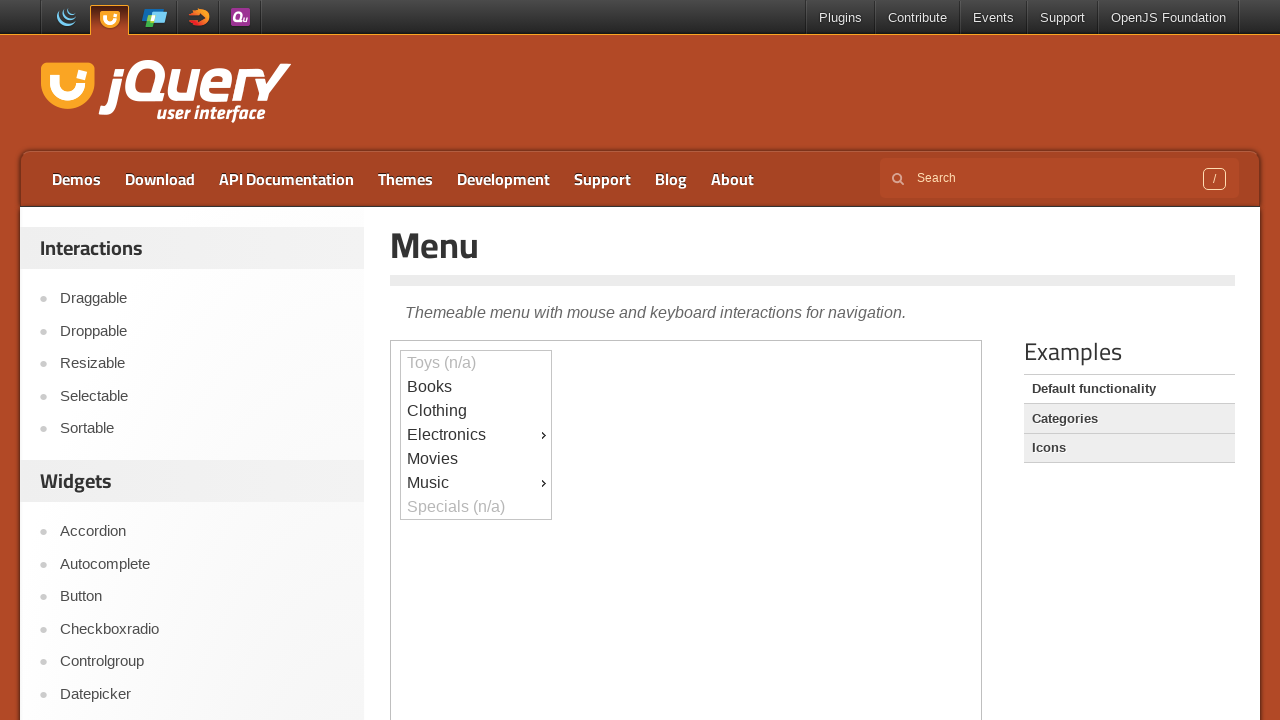

Located demo iframe for jQuery UI menu
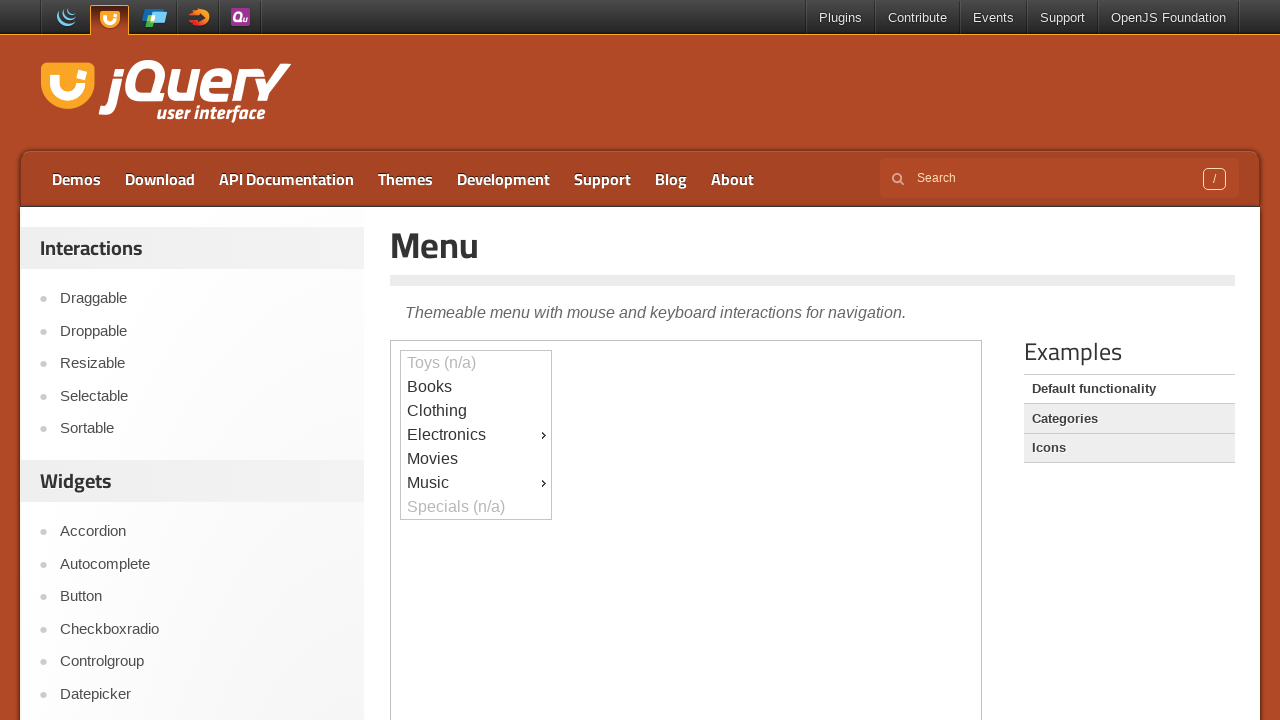

Hovered over Electronics menu item at (476, 435) on iframe.demo-frame >> internal:control=enter-frame >> #ui-id-4
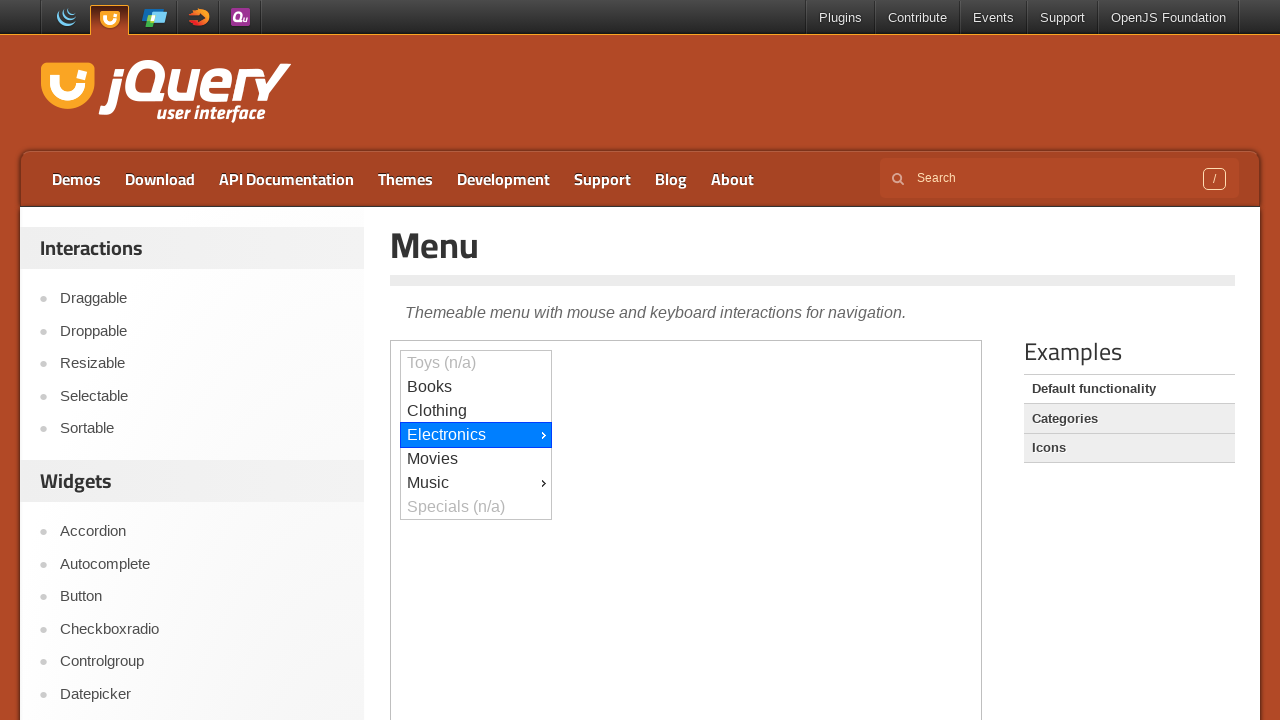

Waited for submenu to appear
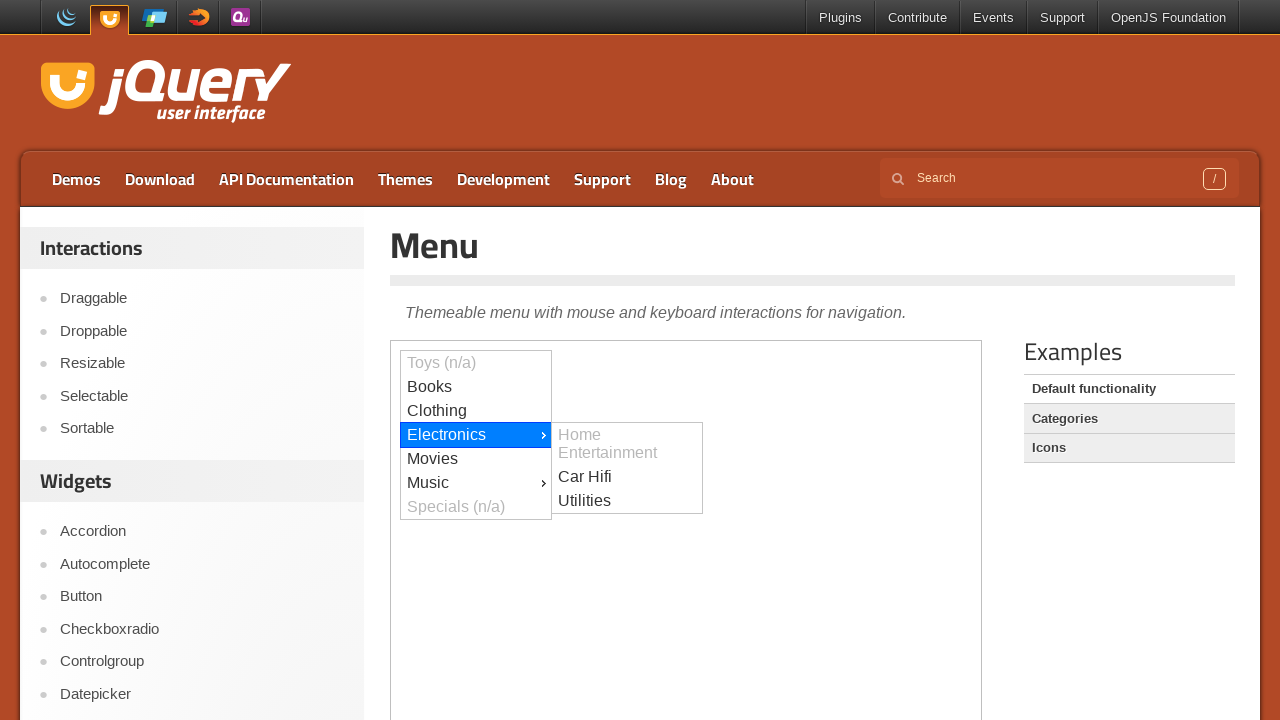

Hovered over Utilities submenu item at (627, 501) on iframe.demo-frame >> internal:control=enter-frame >> #ui-id-7
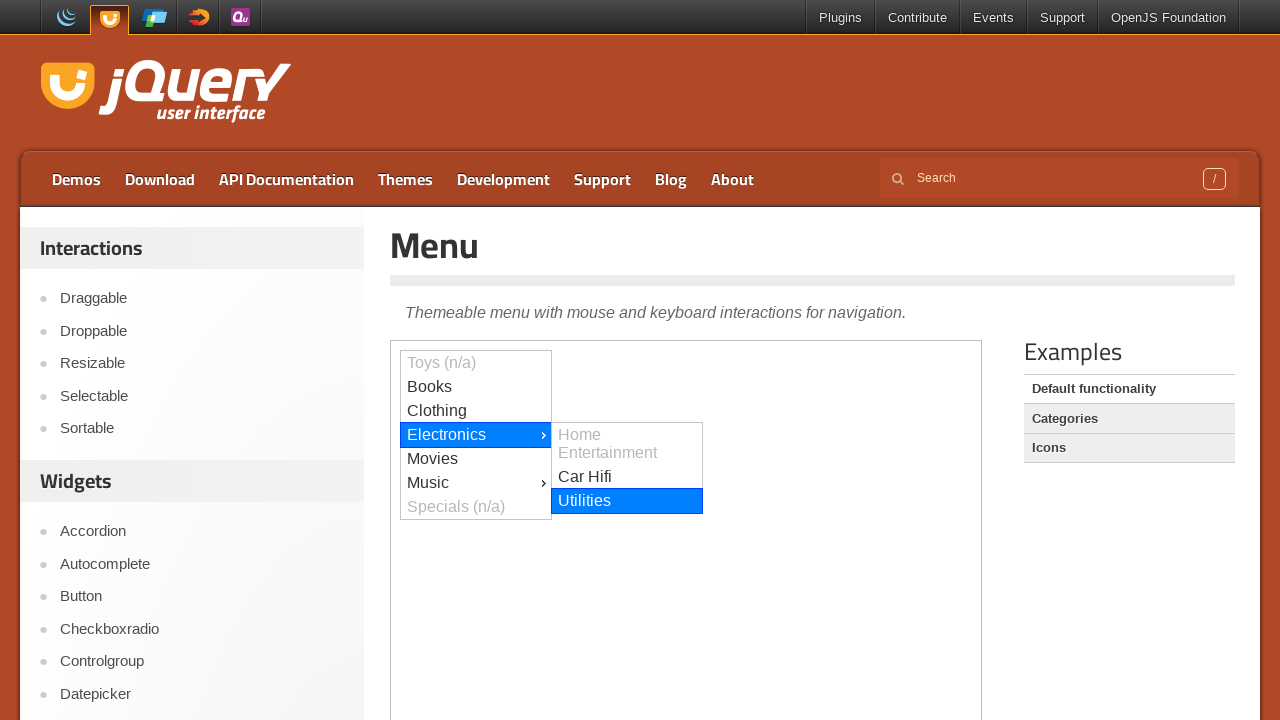

Waited for submenu interaction
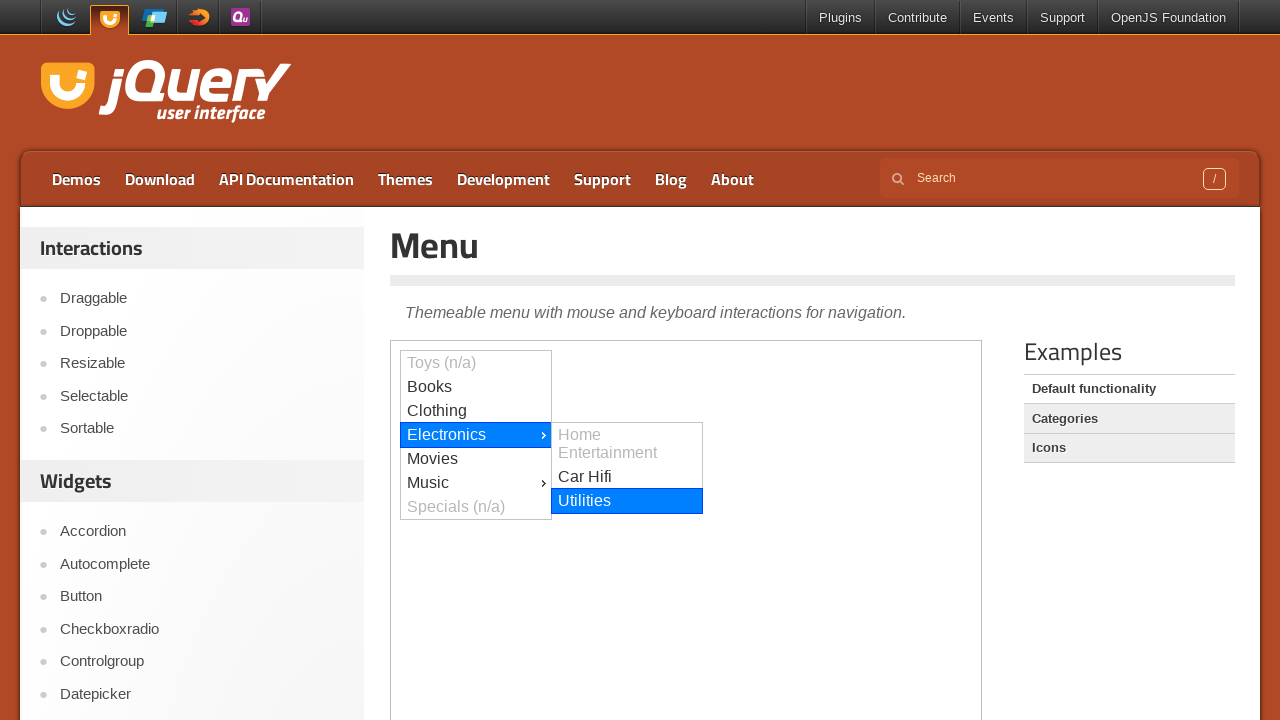

Clicked on Utilities submenu option at (627, 501) on iframe.demo-frame >> internal:control=enter-frame >> #ui-id-7
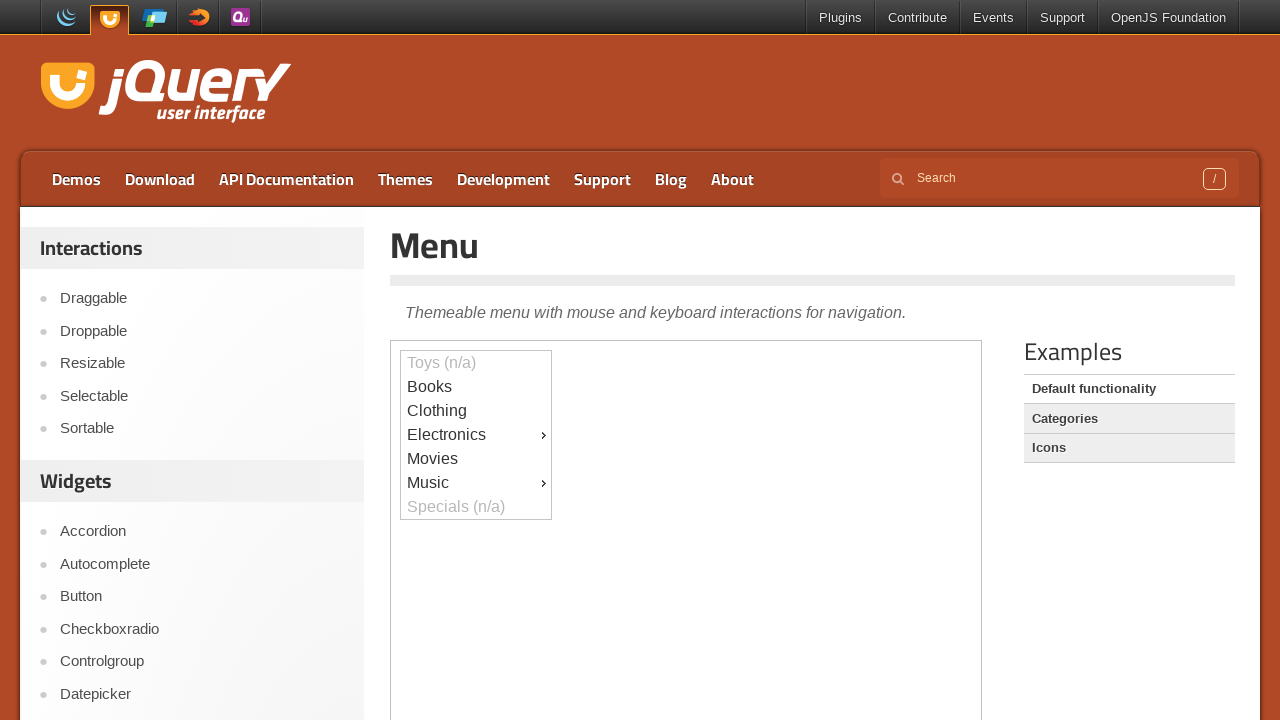

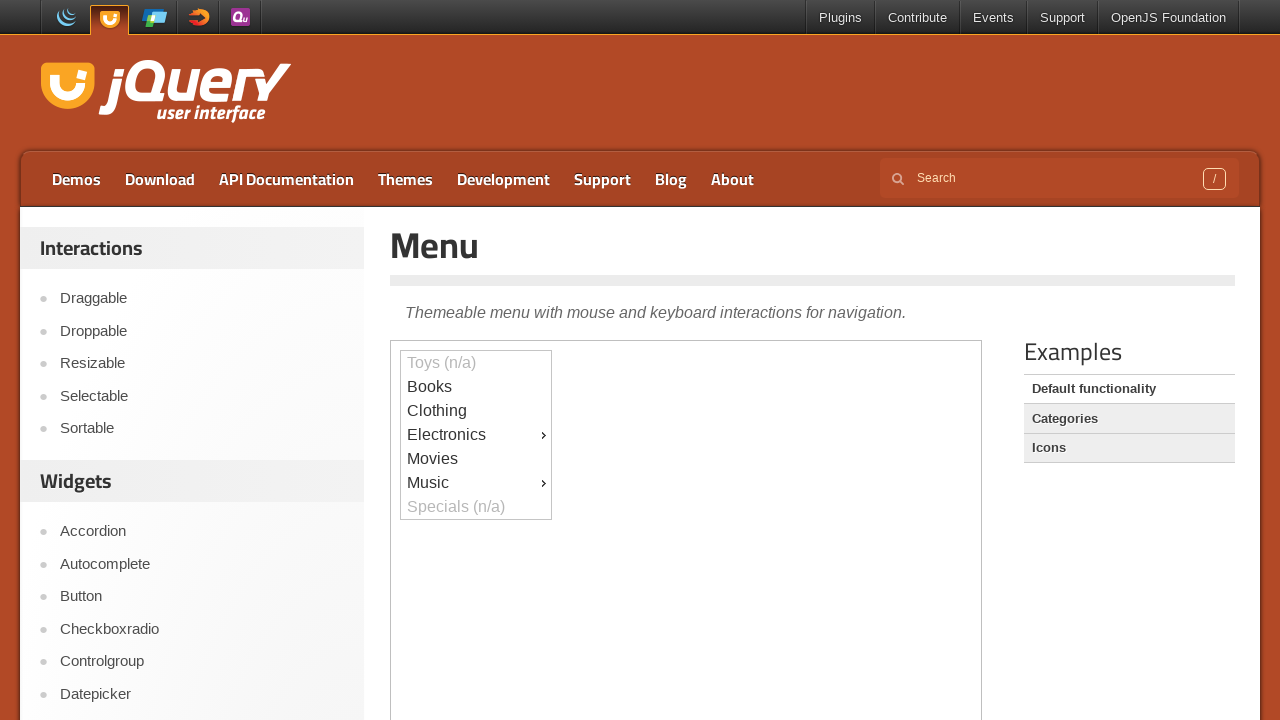